Tests table sorting and pagination by sorting a column, then navigating through pages to find a specific item (Rice) and retrieve its price

Starting URL: https://rahulshettyacademy.com/seleniumPractise/#/offers

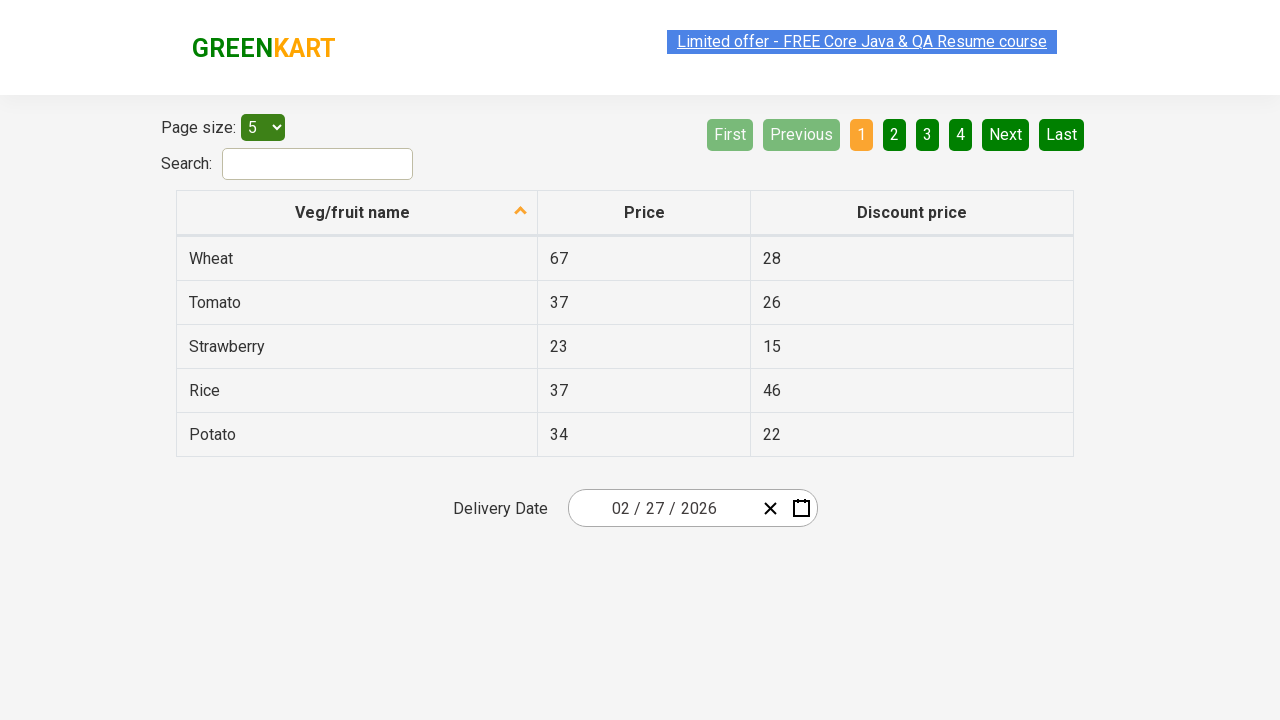

Clicked first column header to sort table at (357, 213) on xpath=//tr/th[1]
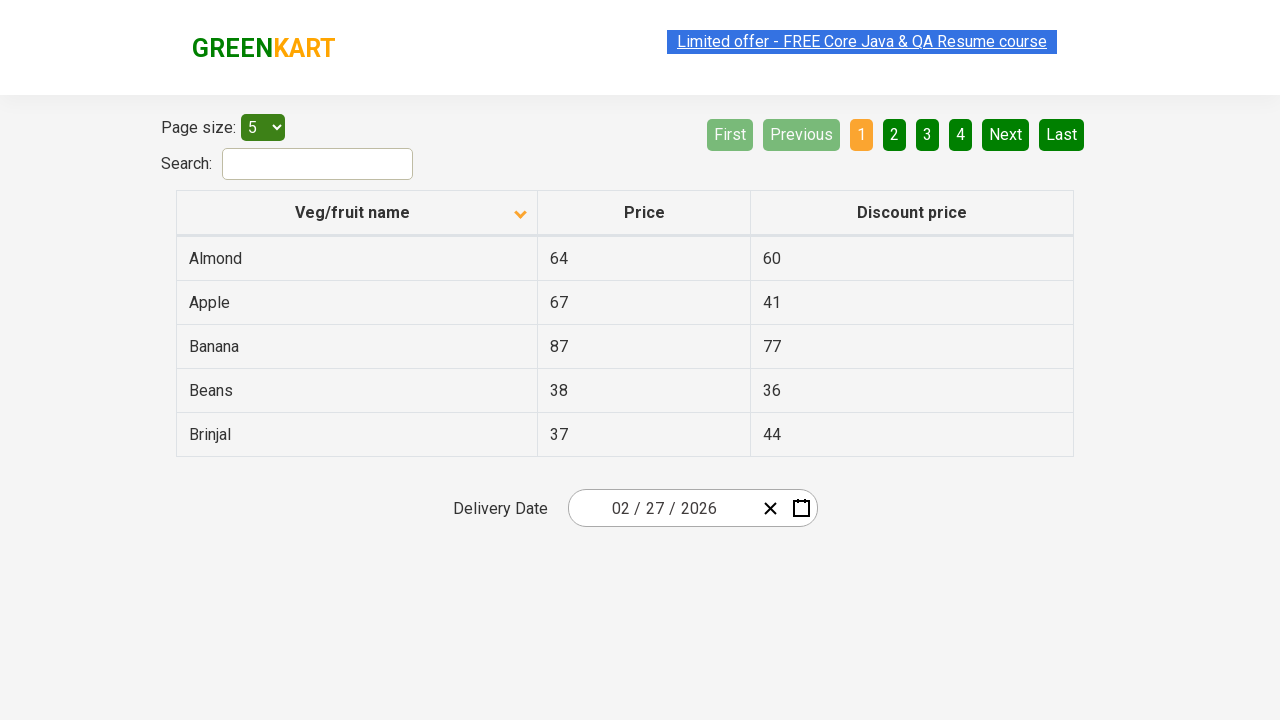

Table loaded and first cell visible
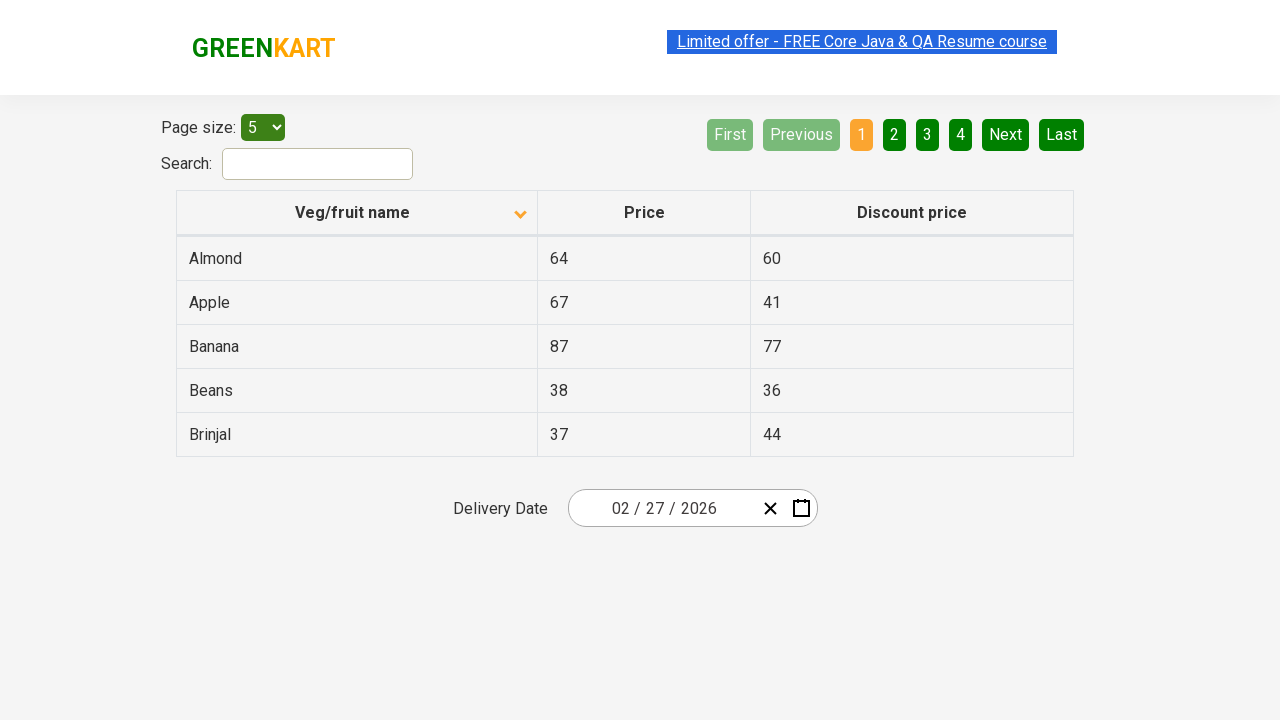

Clicked Next button to navigate to next page at (1006, 134) on [aria-label='Next']
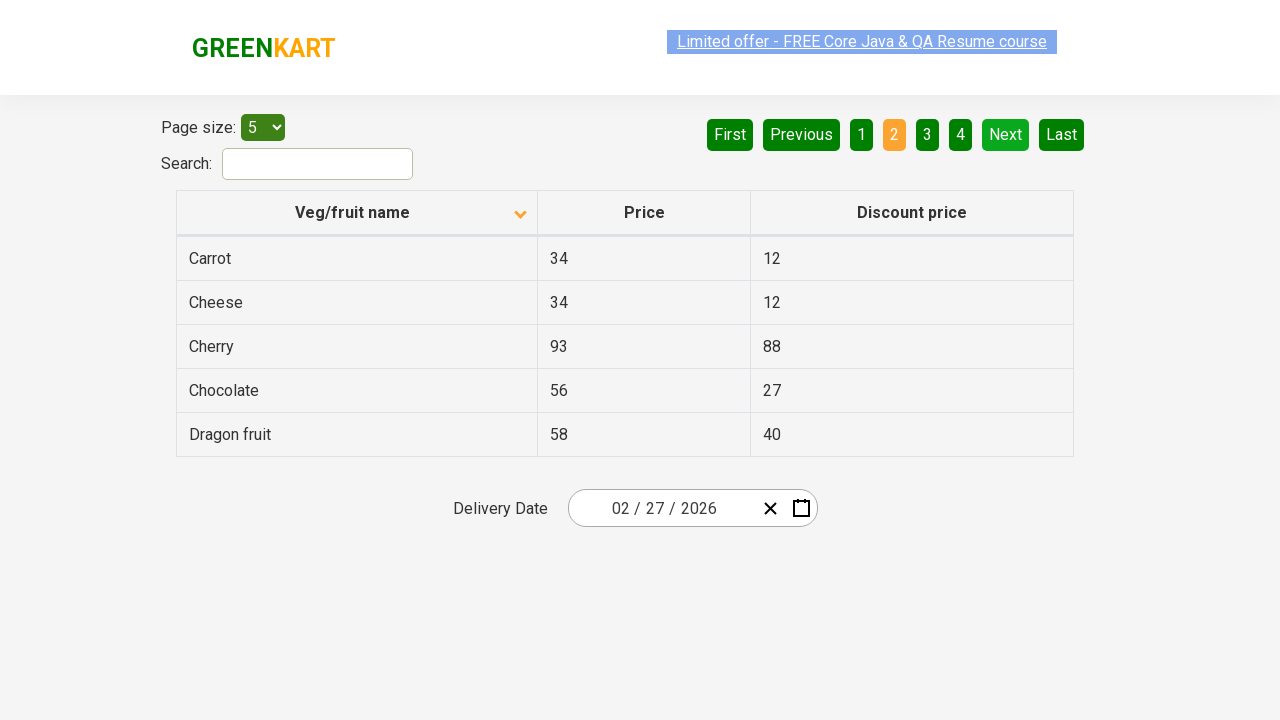

Waited 500ms for next page to load
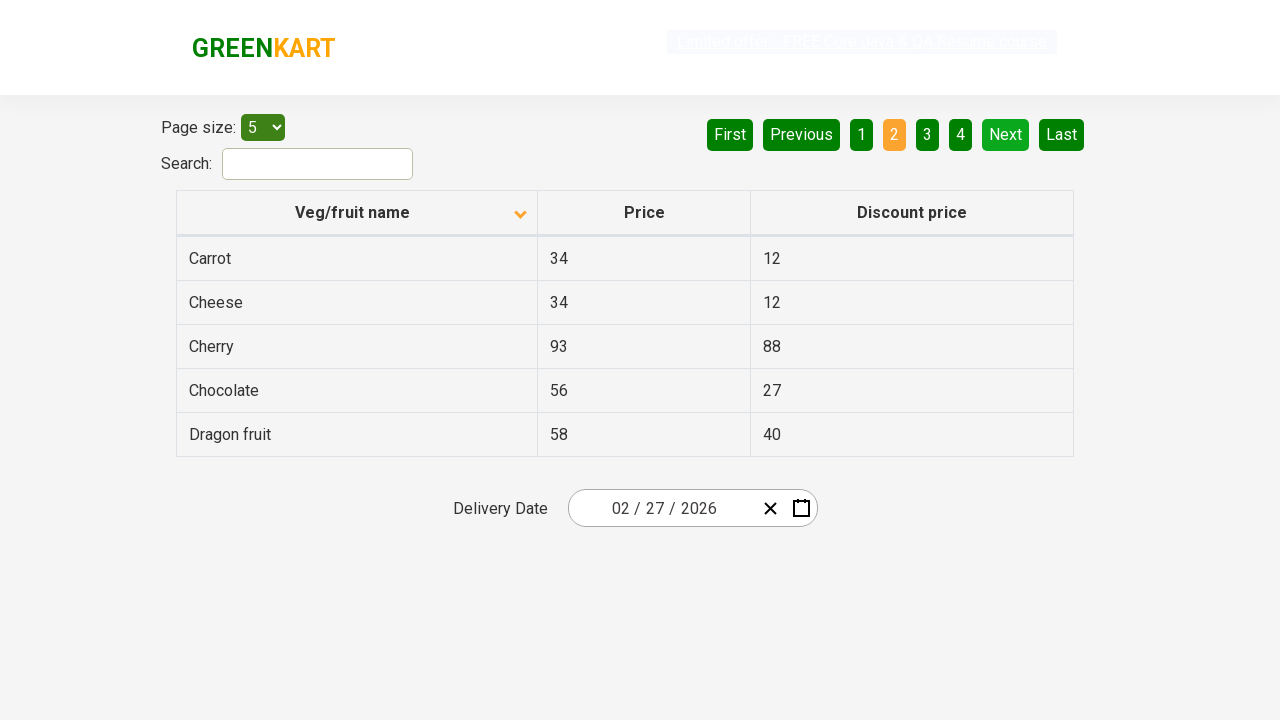

Clicked Next button to navigate to next page at (1006, 134) on [aria-label='Next']
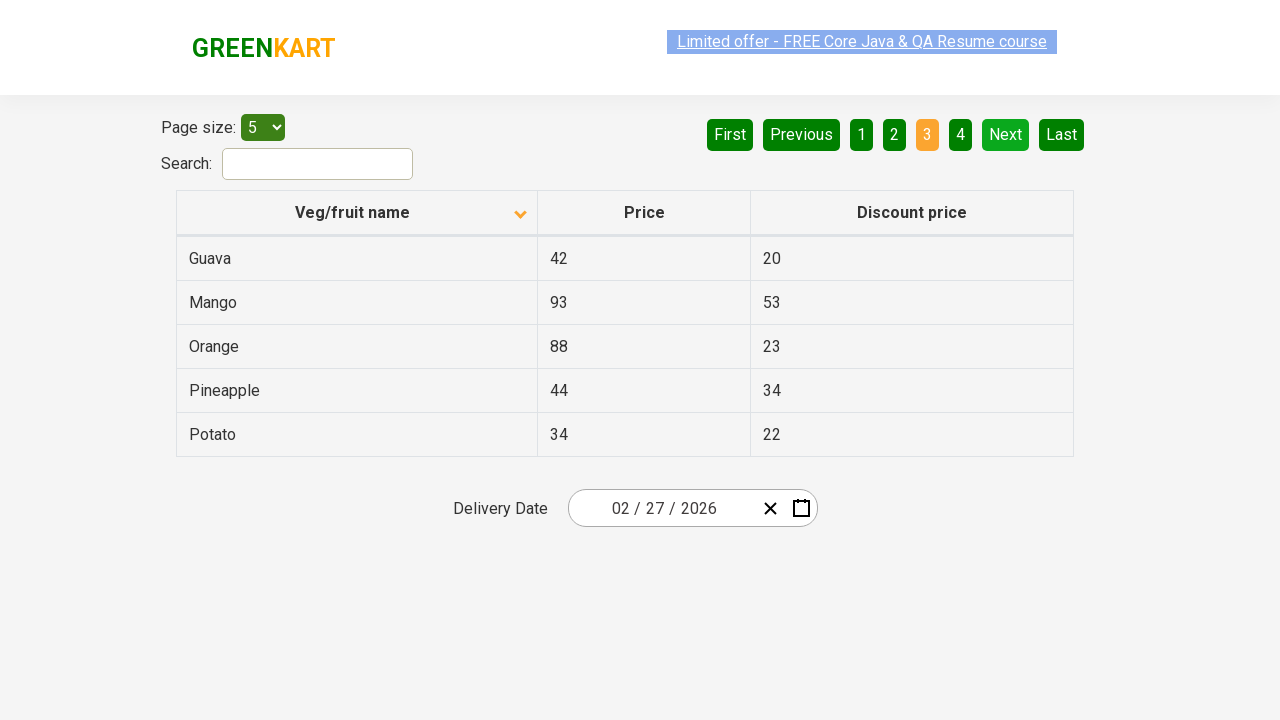

Waited 500ms for next page to load
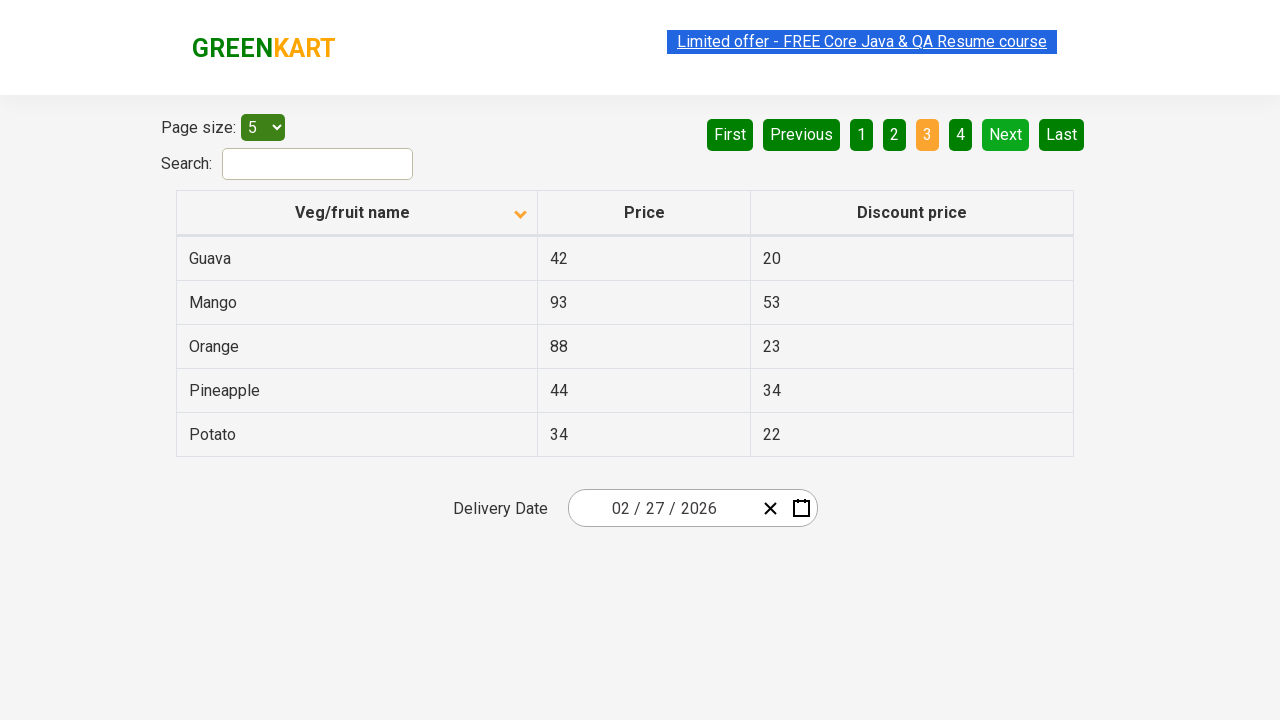

Clicked Next button to navigate to next page at (1006, 134) on [aria-label='Next']
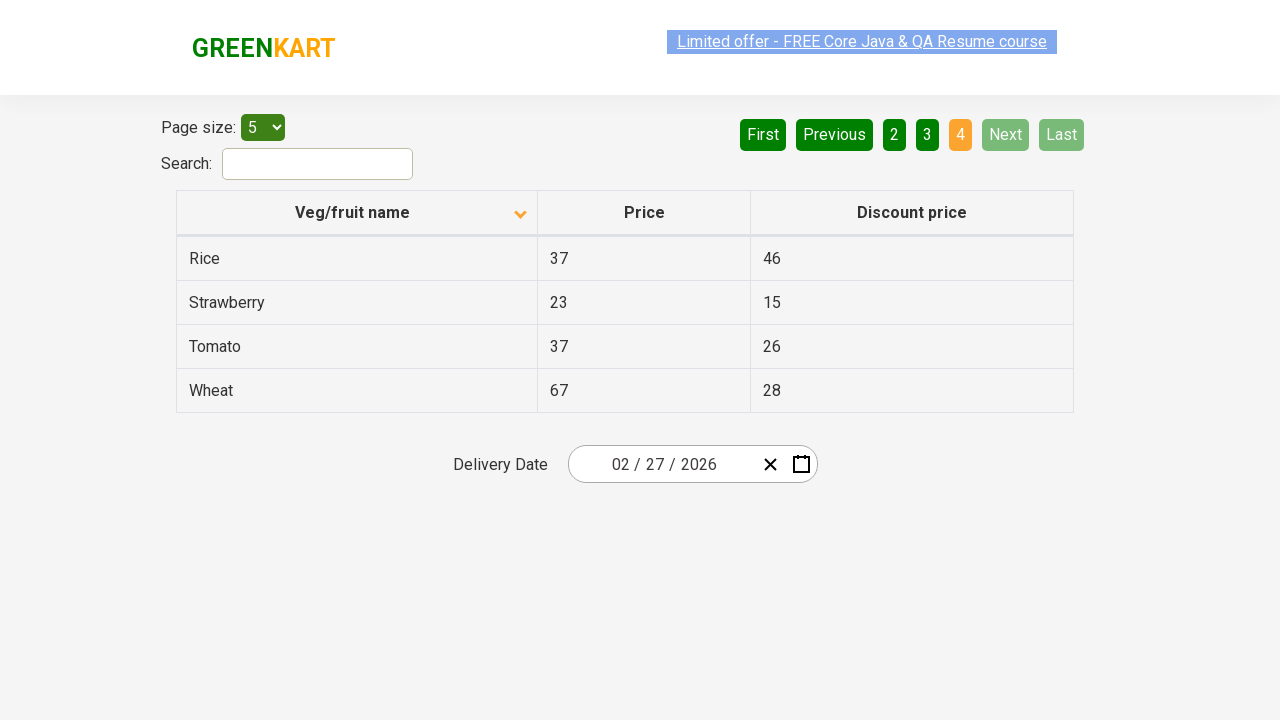

Waited 500ms for next page to load
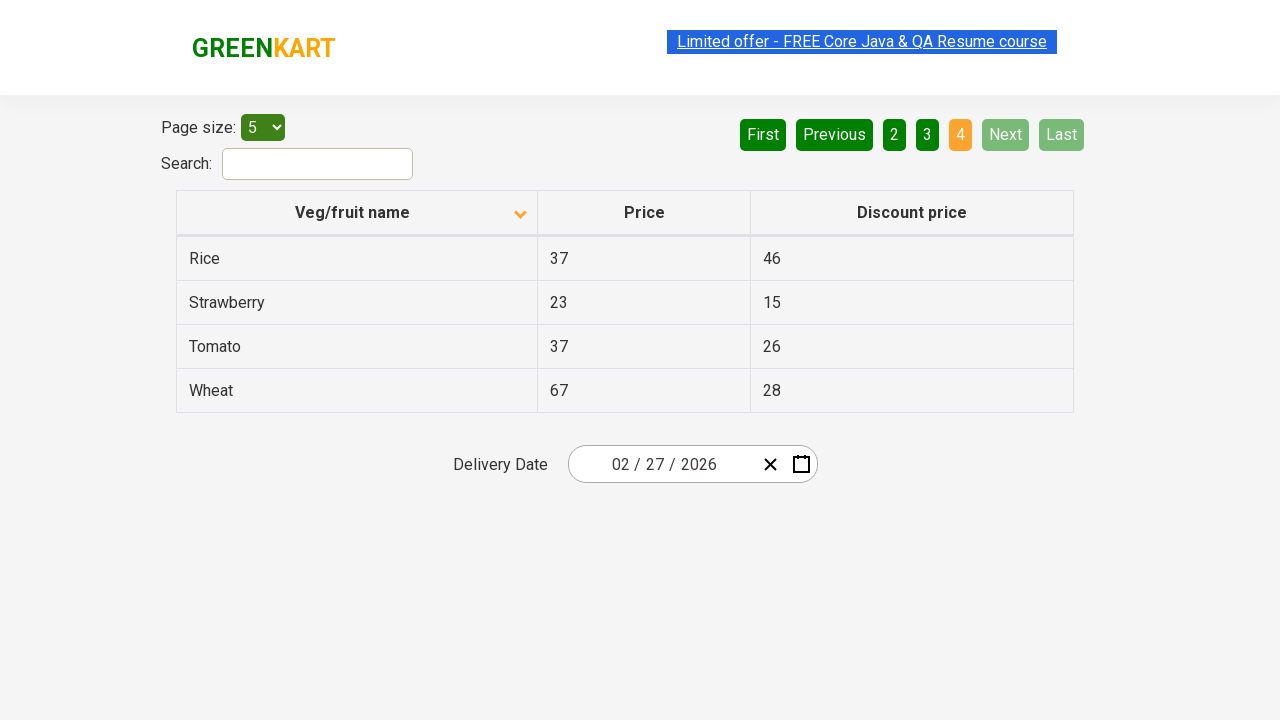

Found Rice item with price: 37
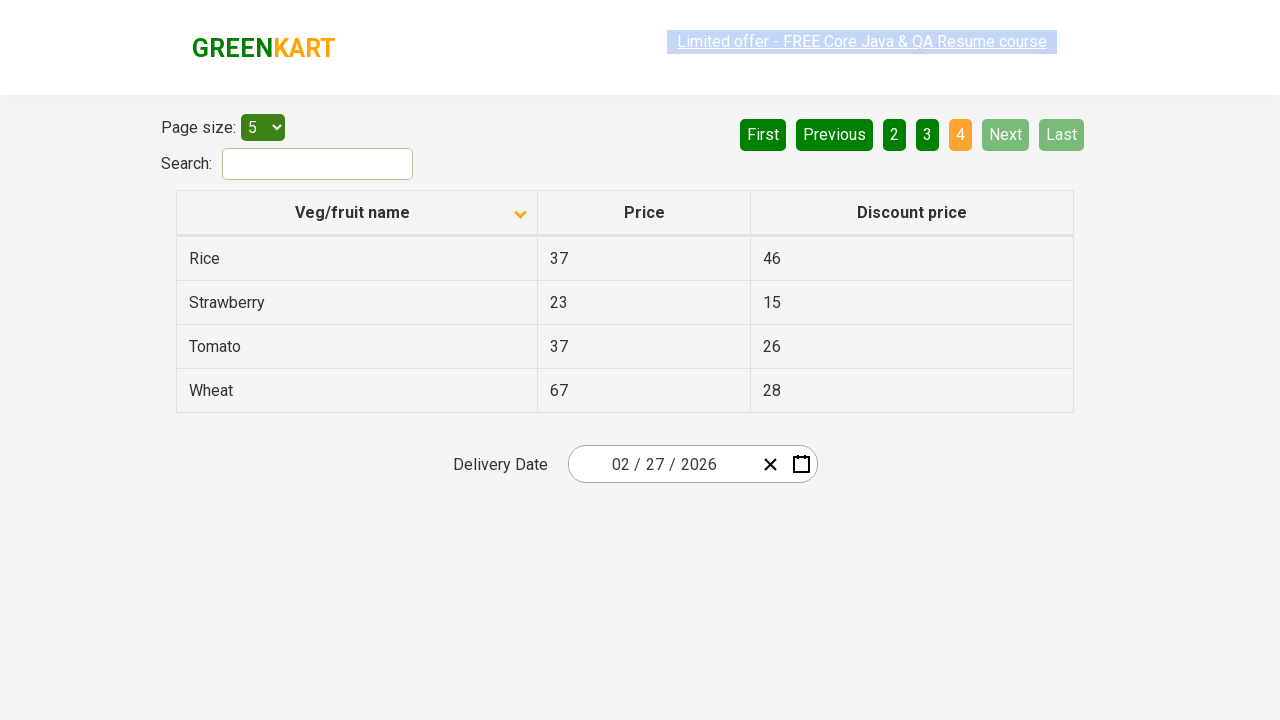

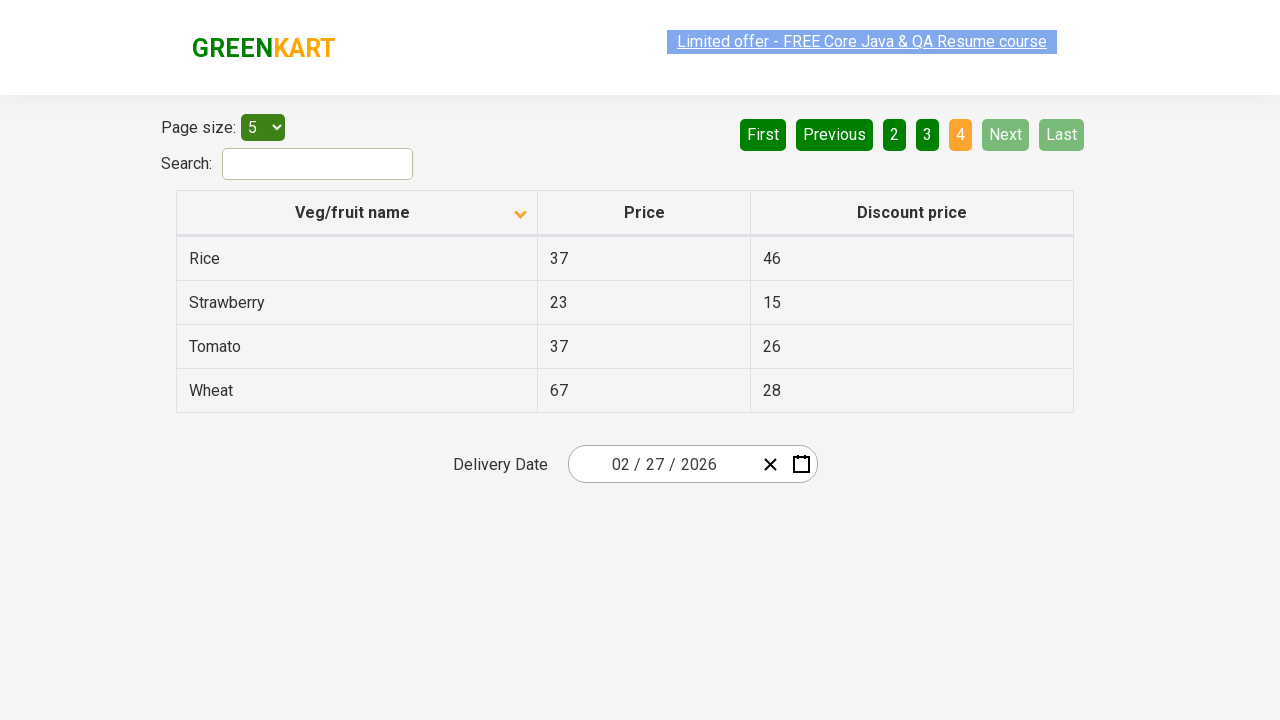